Tests infinite scroll page by scrolling down and clicking on the footer link

Starting URL: http://the-internet.herokuapp.com/

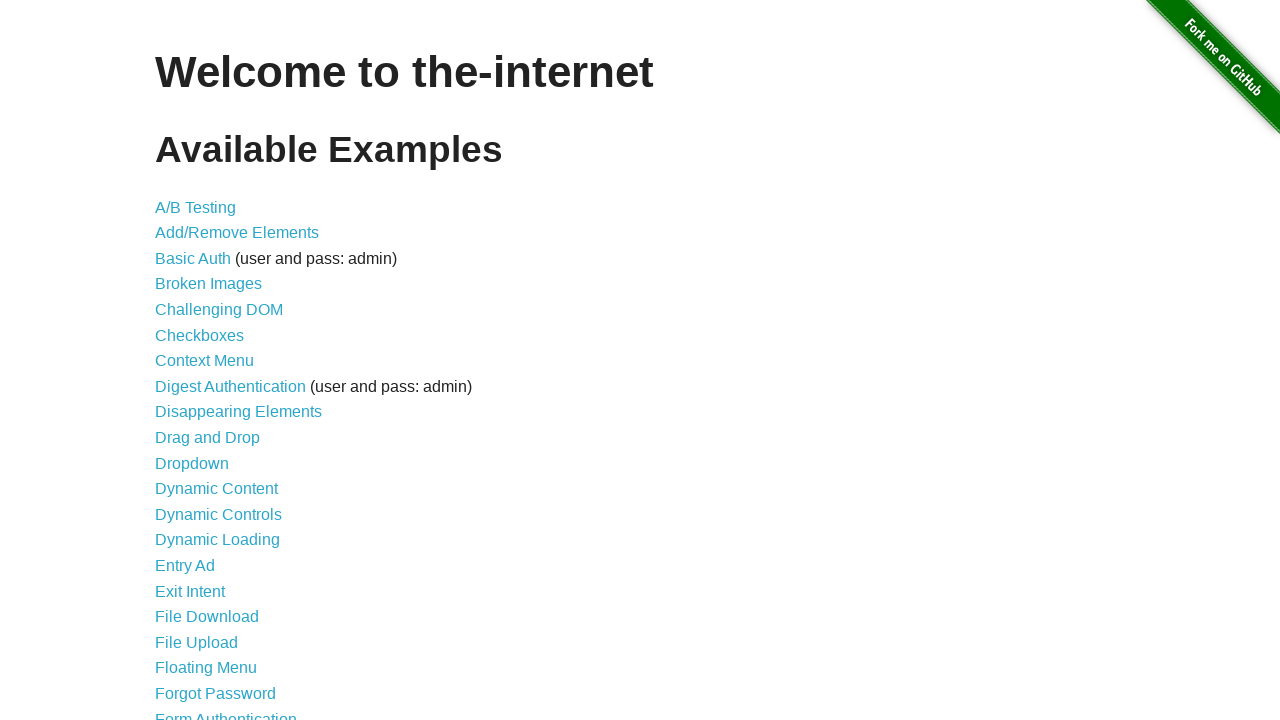

Navigated to the-internet.herokuapp.com homepage
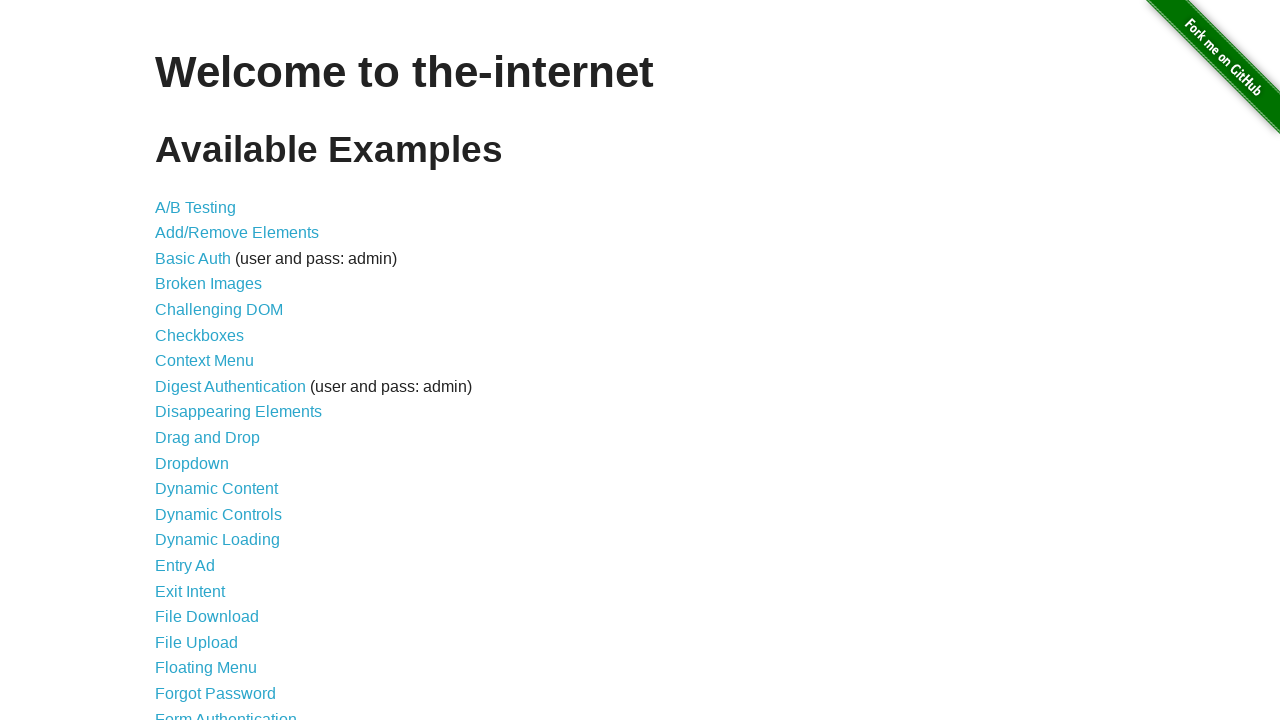

Scrolled down 200px on homepage
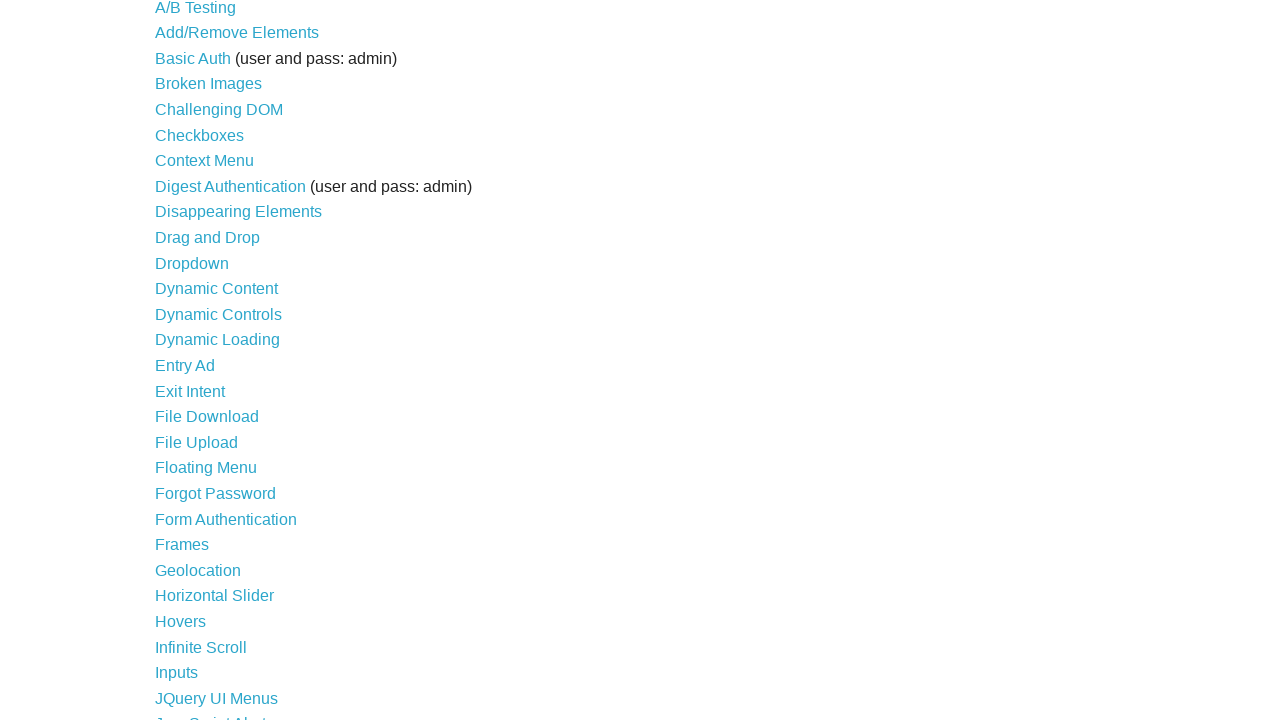

Clicked on Infinite Scroll link at (198, 570) on xpath=//*[@id='content']/ul/li[23]/a
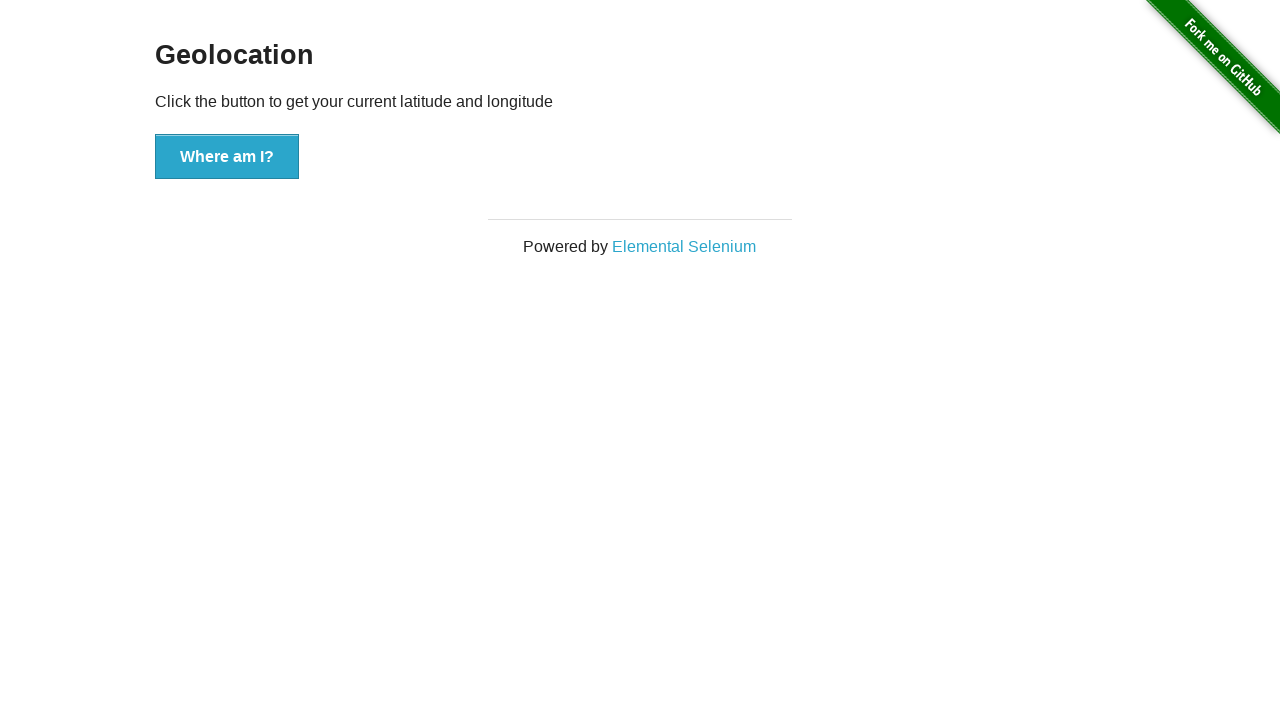

Waited 3 seconds for page to load
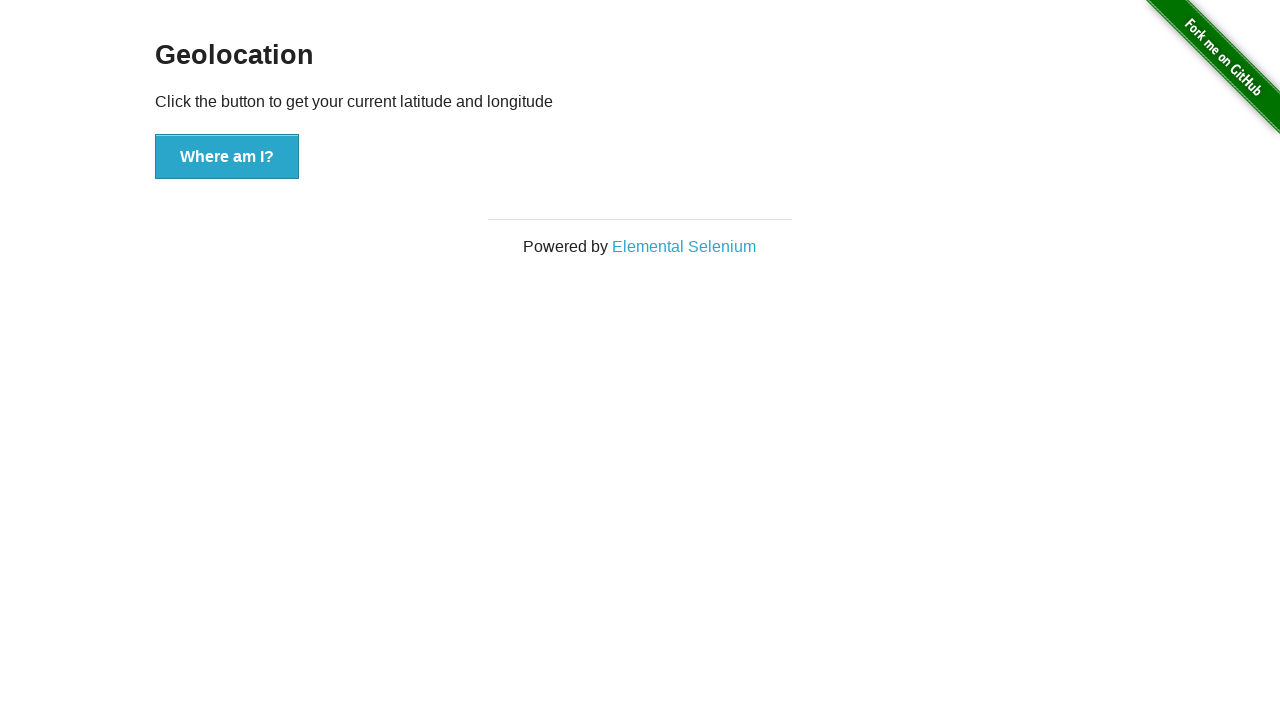

Scrolled to bottom of page
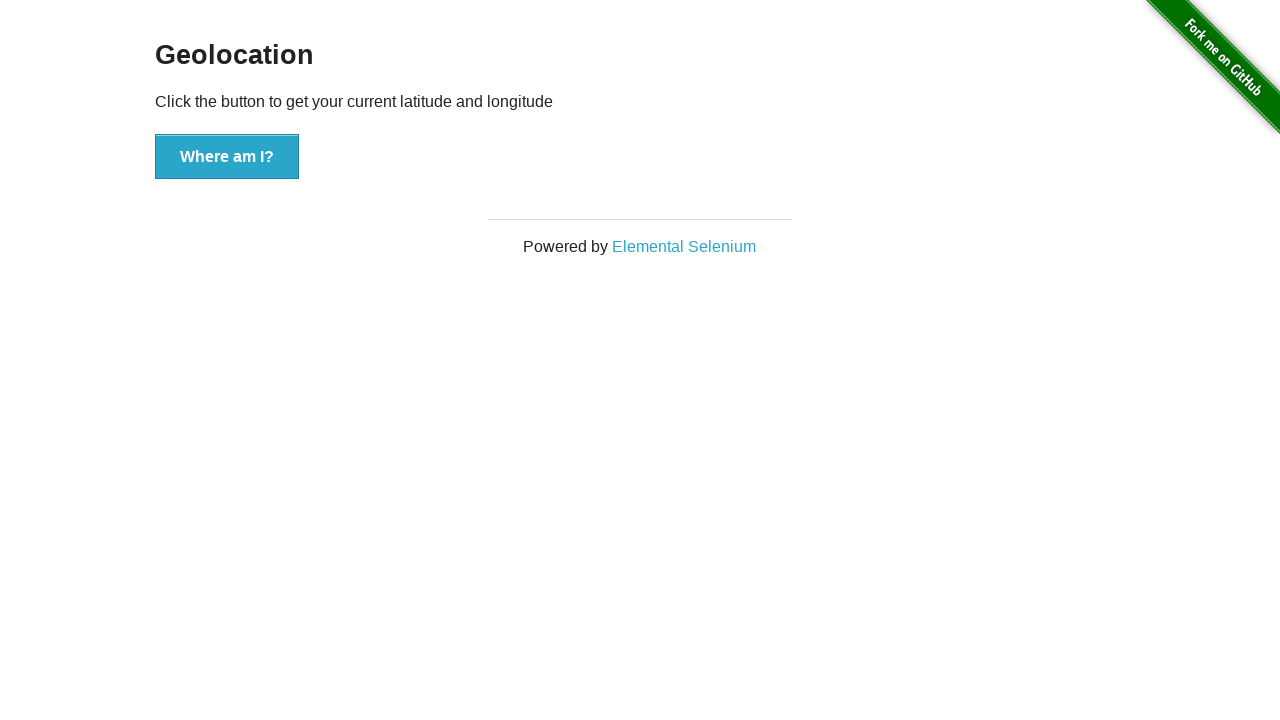

Clicked footer link at (684, 247) on xpath=//*[@id='page-footer']/div/div/a
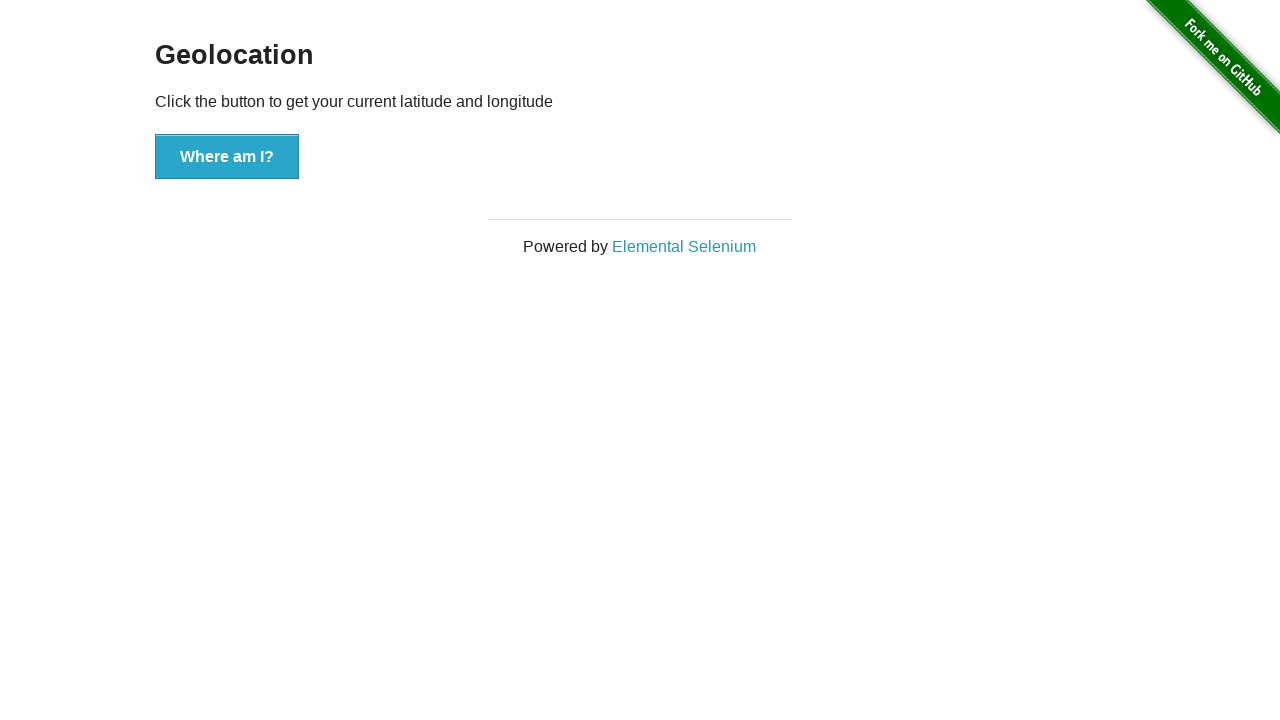

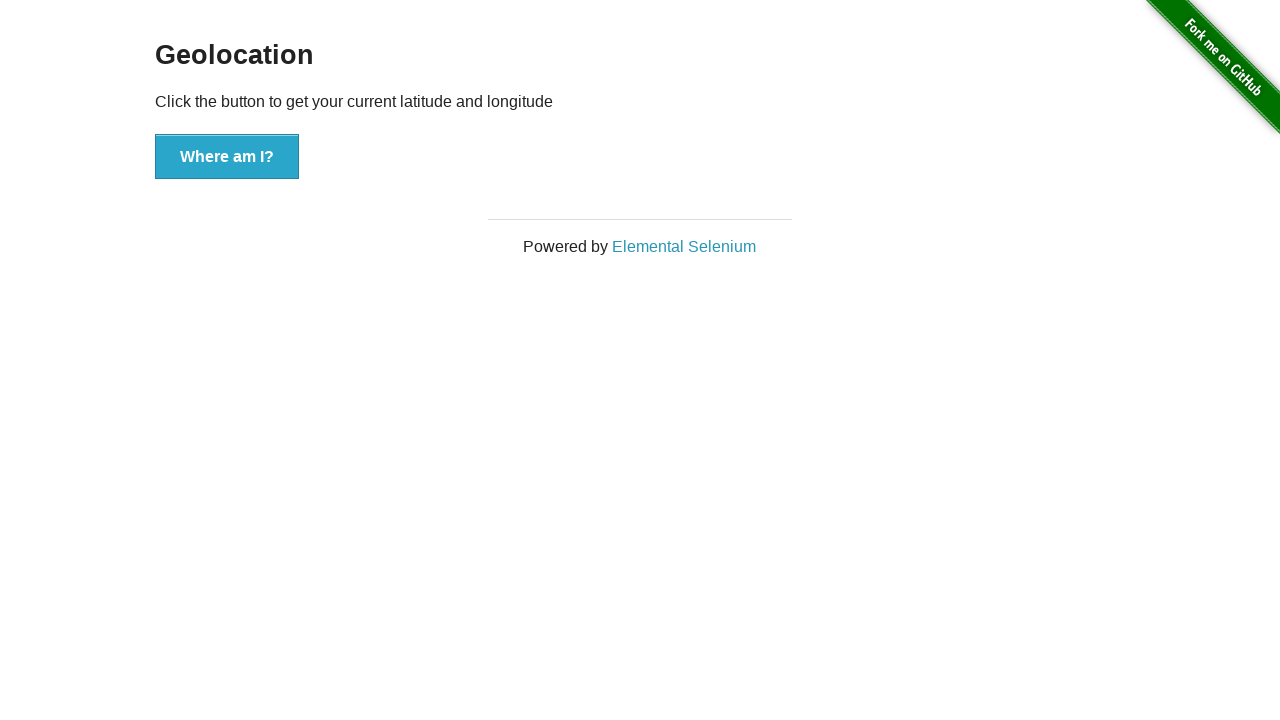